Tests the search functionality on an automation bookstore website by entering a search term and then clearing the search text using the clear button

Starting URL: https://automationbookstore.dev/

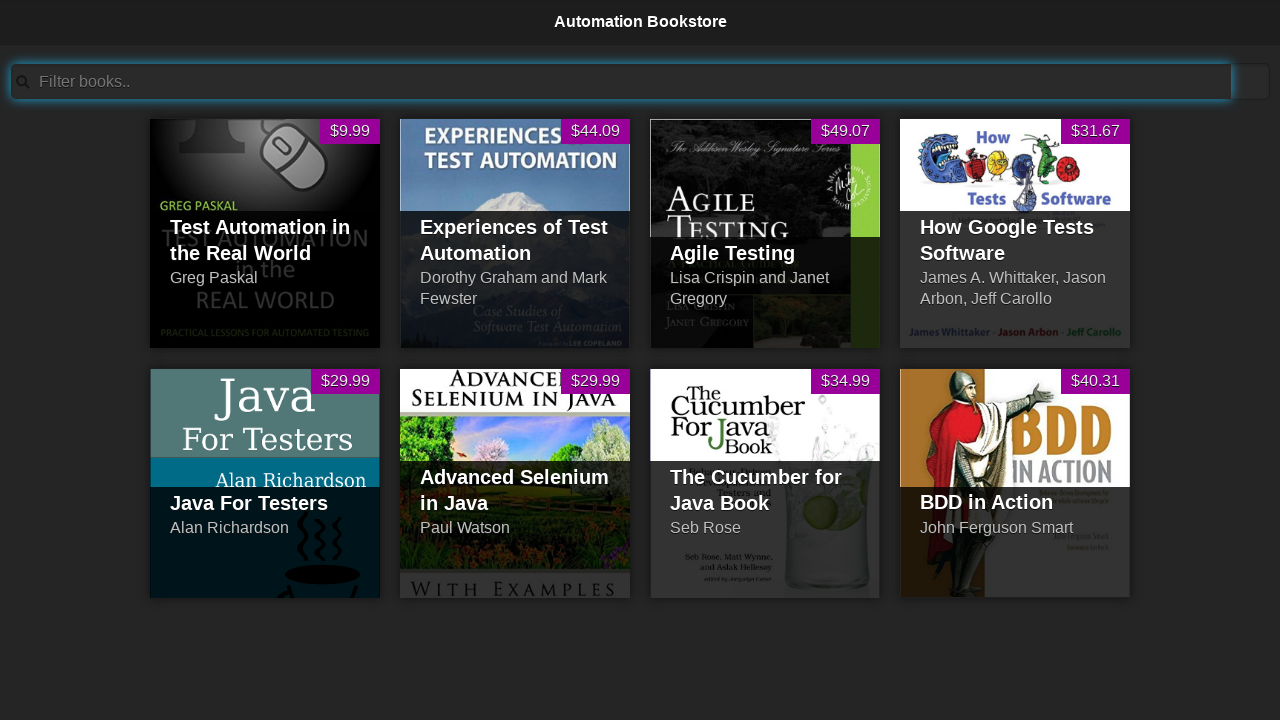

Filled search bar with 'test' on #searchBar
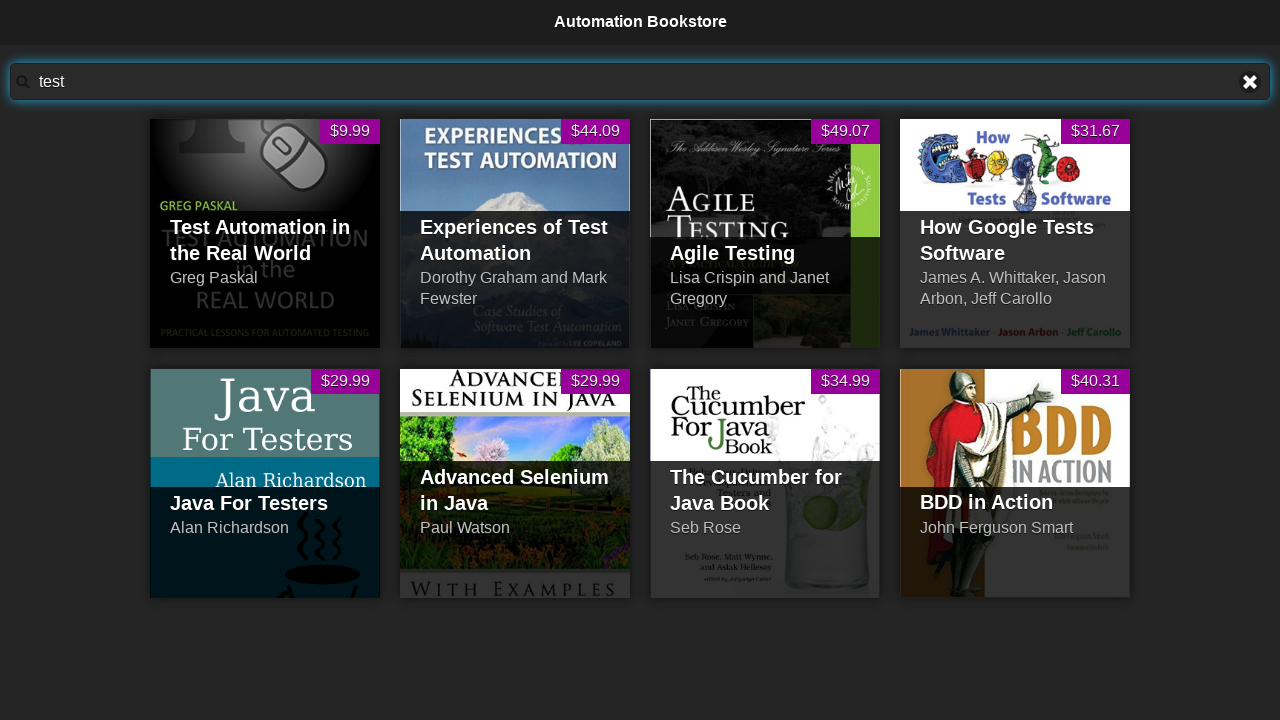

Clear text link appeared
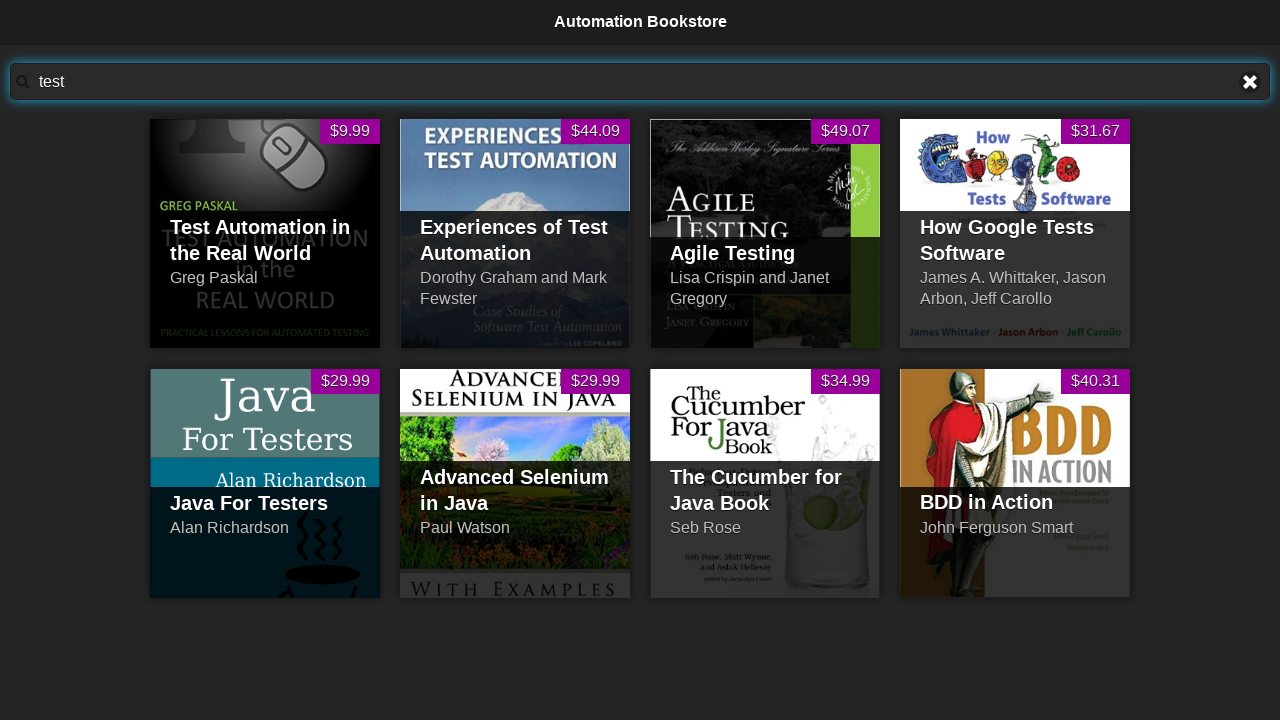

Clicked clear text button to clear search at (1250, 82) on a:text('Clear text')
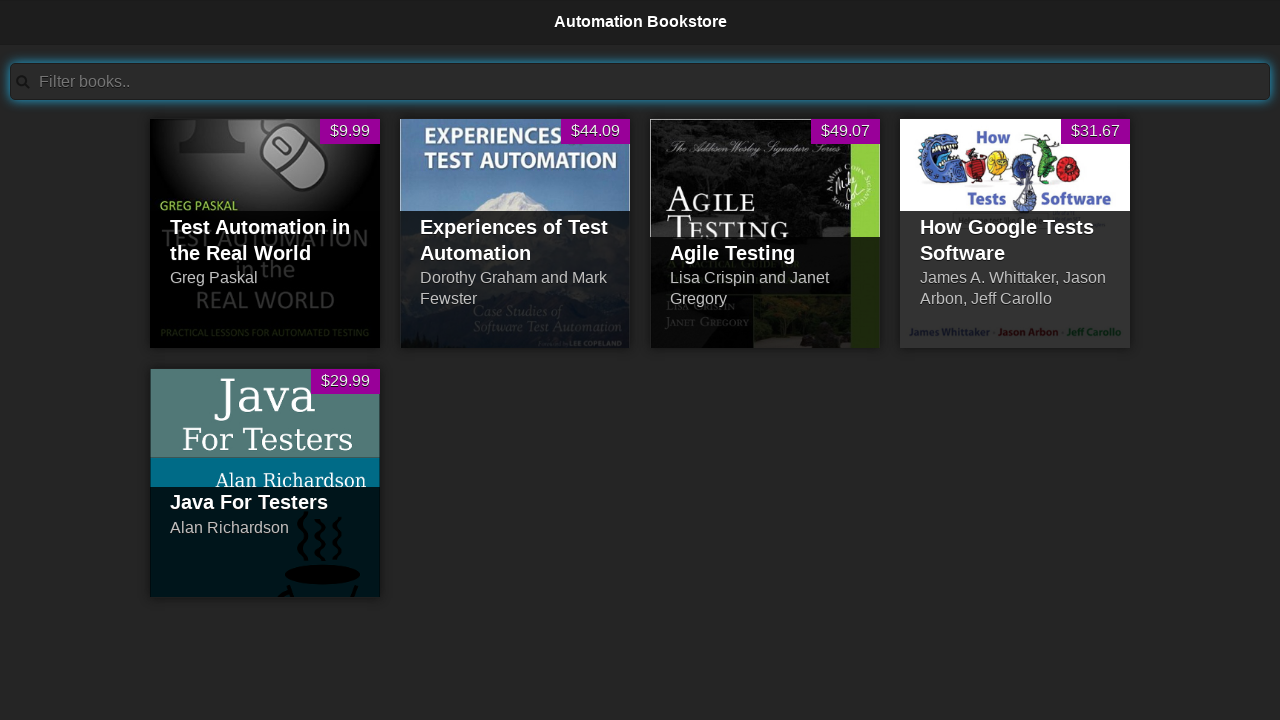

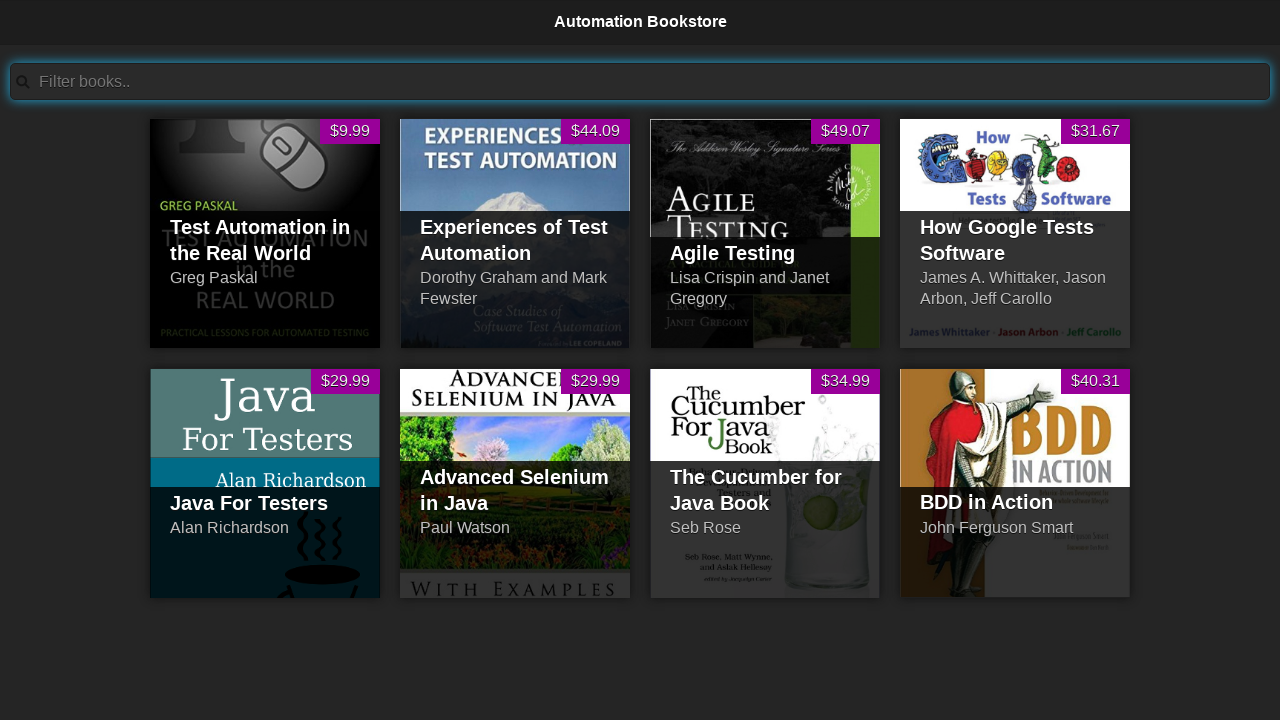